Tests file download functionality by navigating to a download page, clicking the first download link, and verifying that a file is downloaded successfully.

Starting URL: https://the-internet.herokuapp.com/download

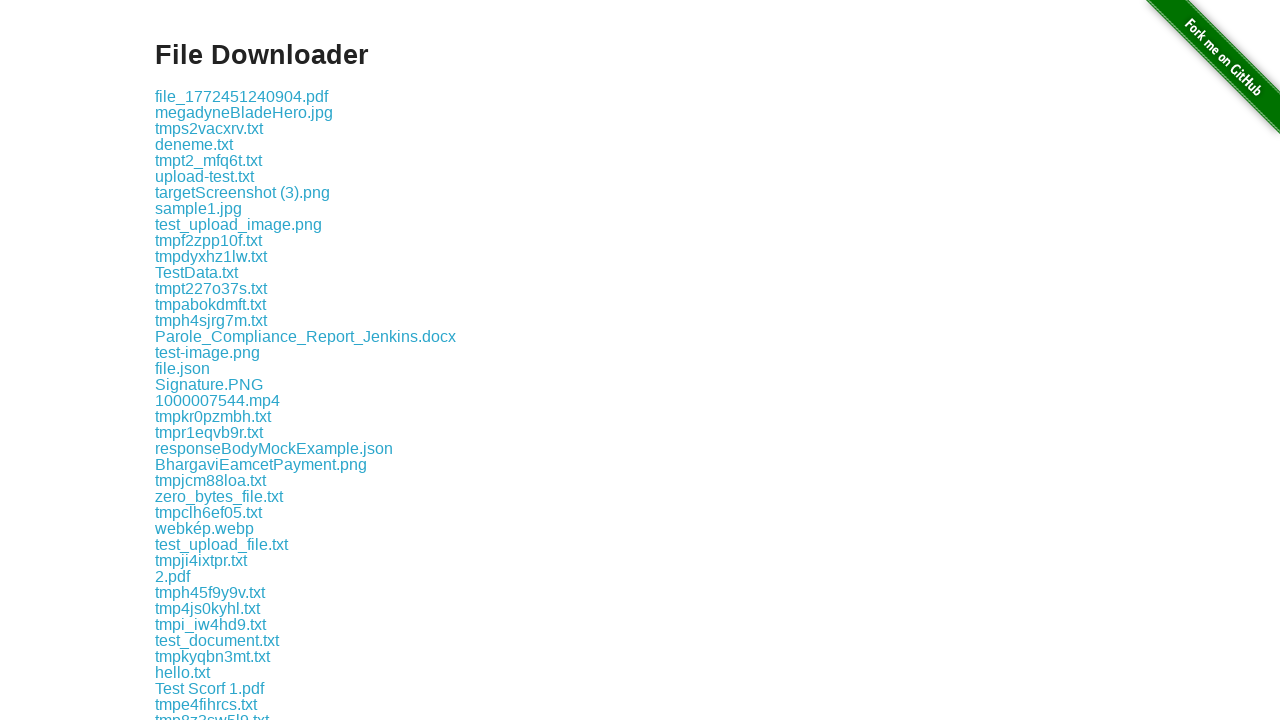

Clicked the first download link at (242, 96) on .example a >> nth=0
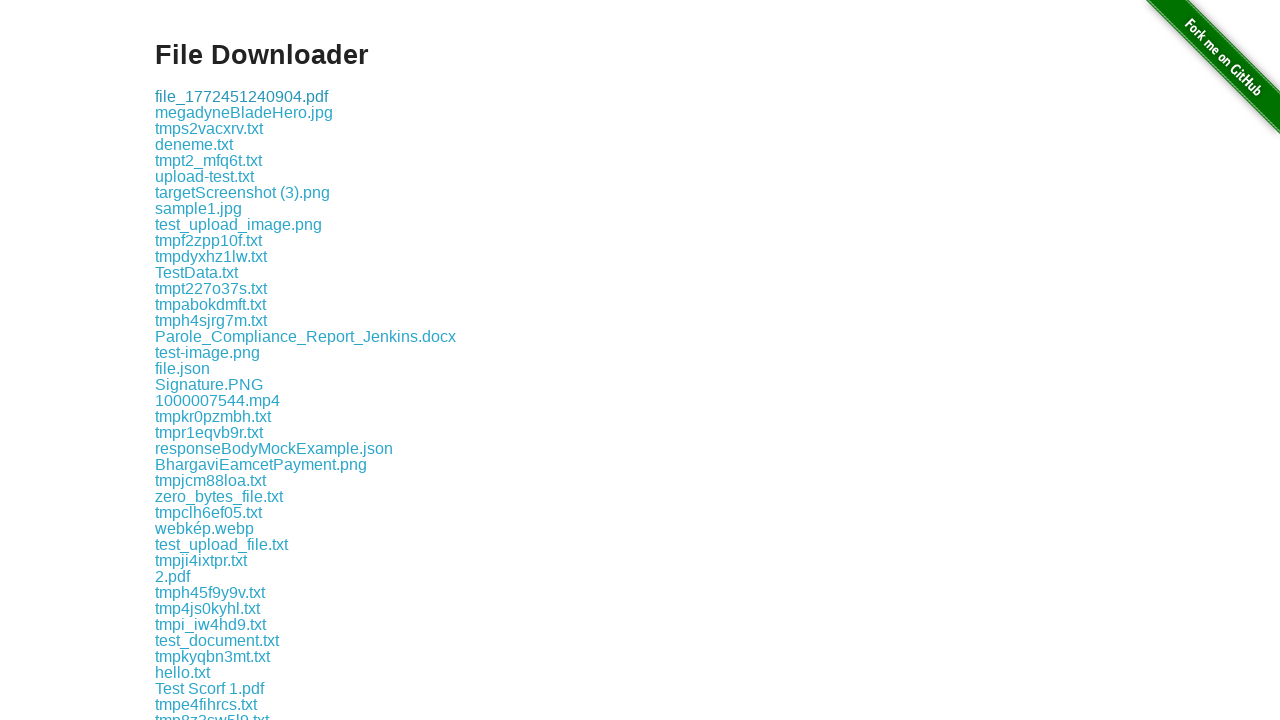

Download link is visible and page loaded correctly
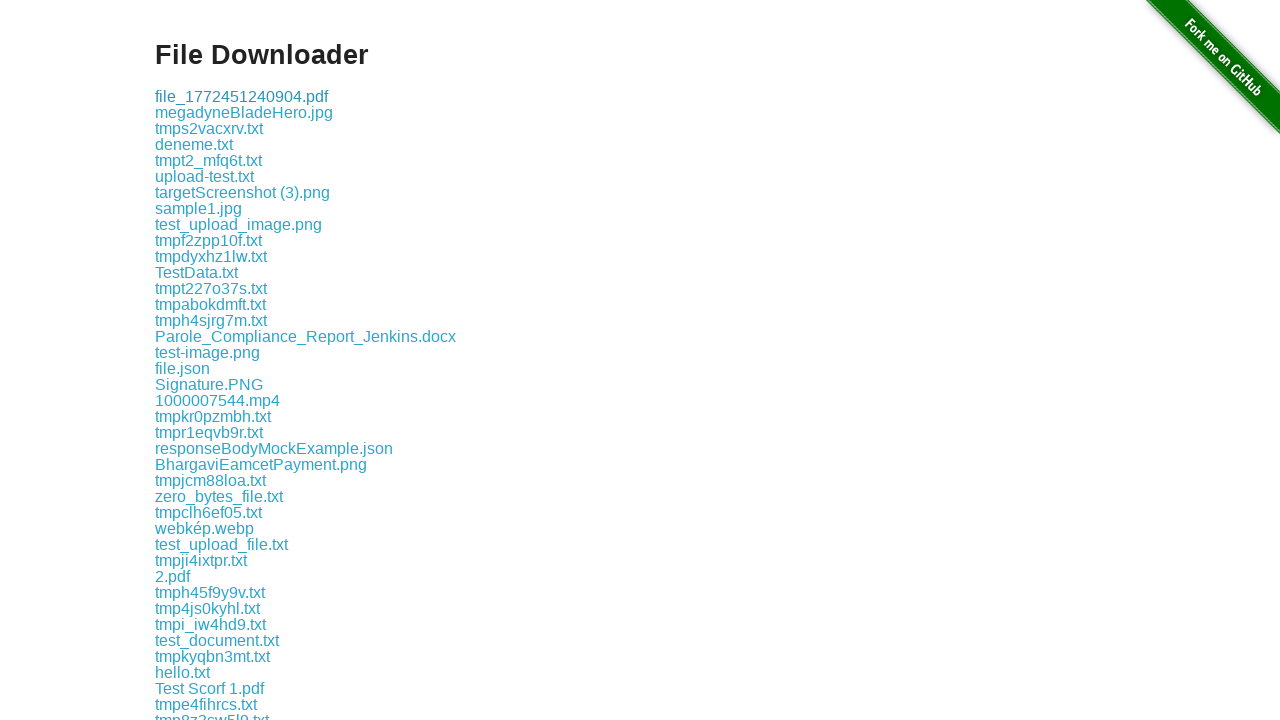

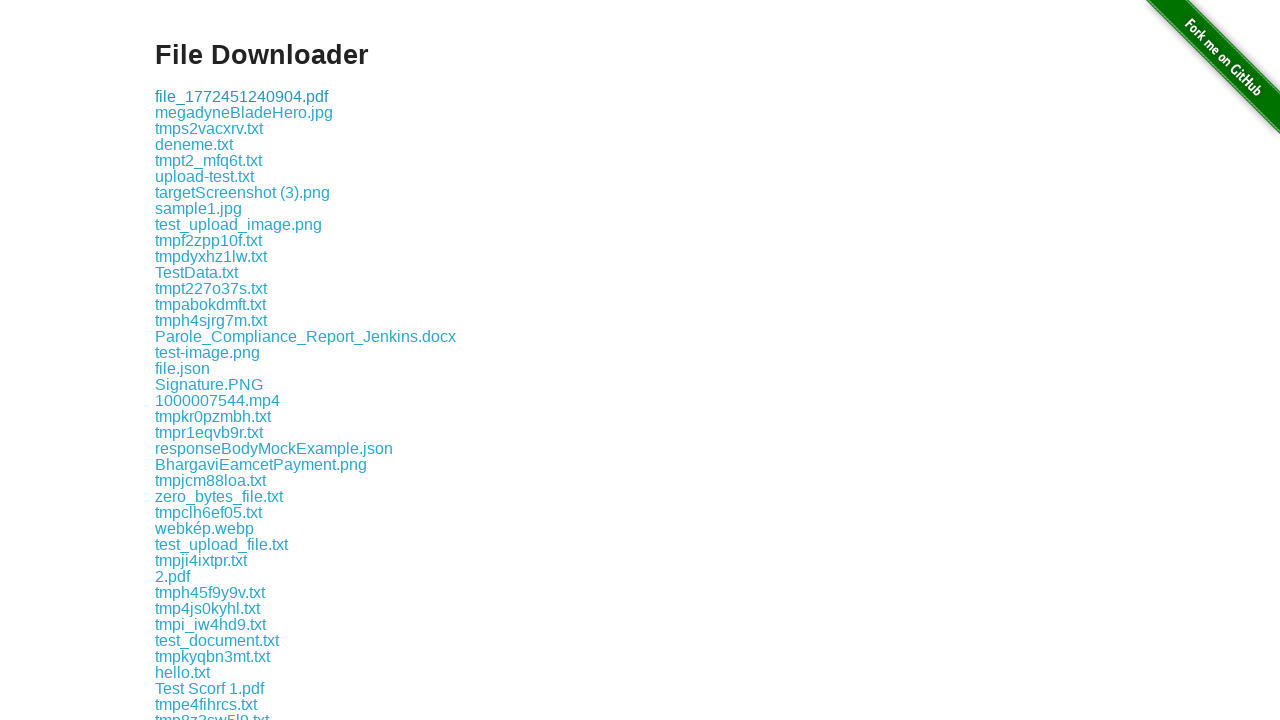